Tests the All Courses page of an LMS by clicking the "All Courses" link and verifying the page title and that 3 specific courses are displayed with correct names.

Starting URL: https://alchemy.hguy.co/lms

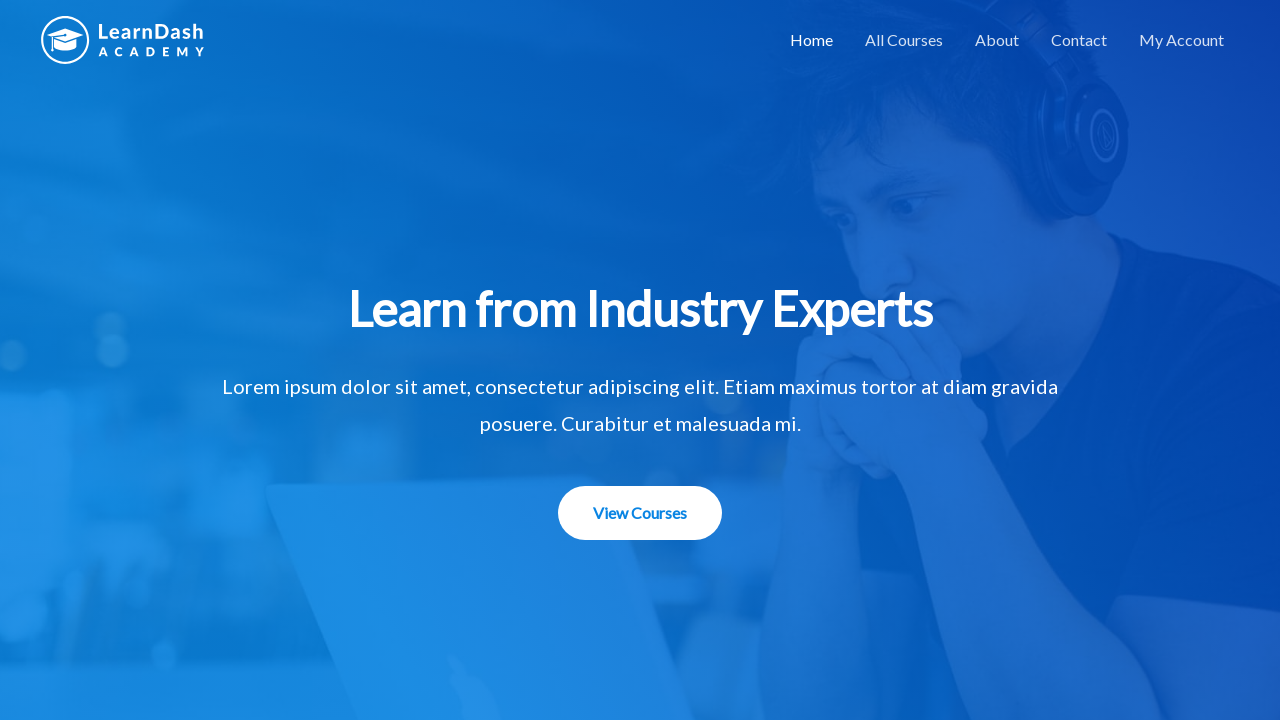

Clicked 'All Courses' link at (904, 40) on text=All Courses
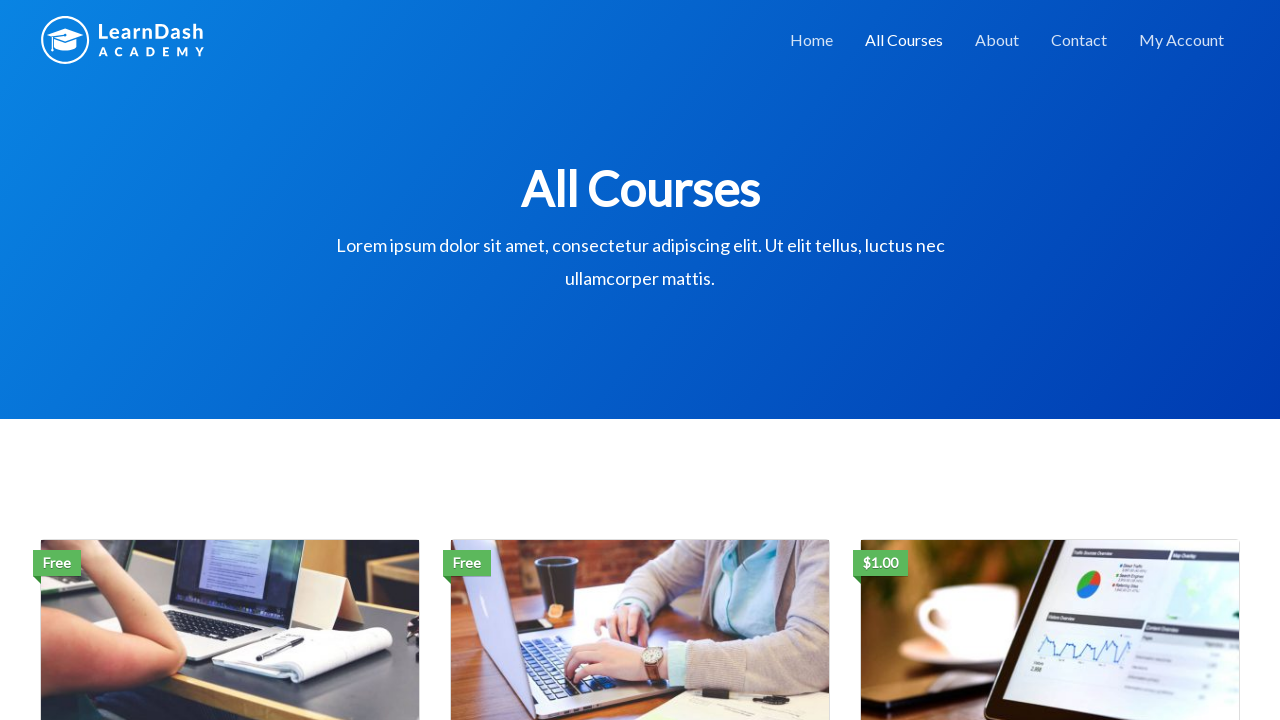

Page loaded (domcontentloaded)
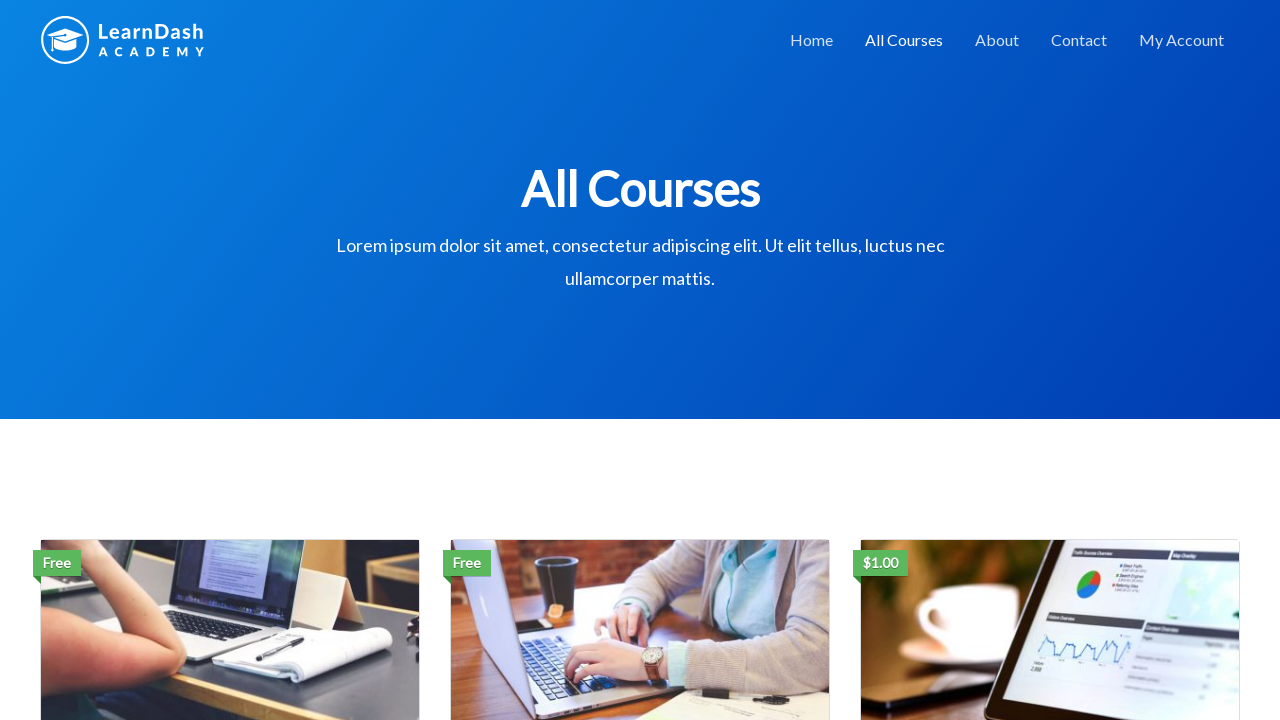

Verified page title is 'All Courses – Alchemy LMS'
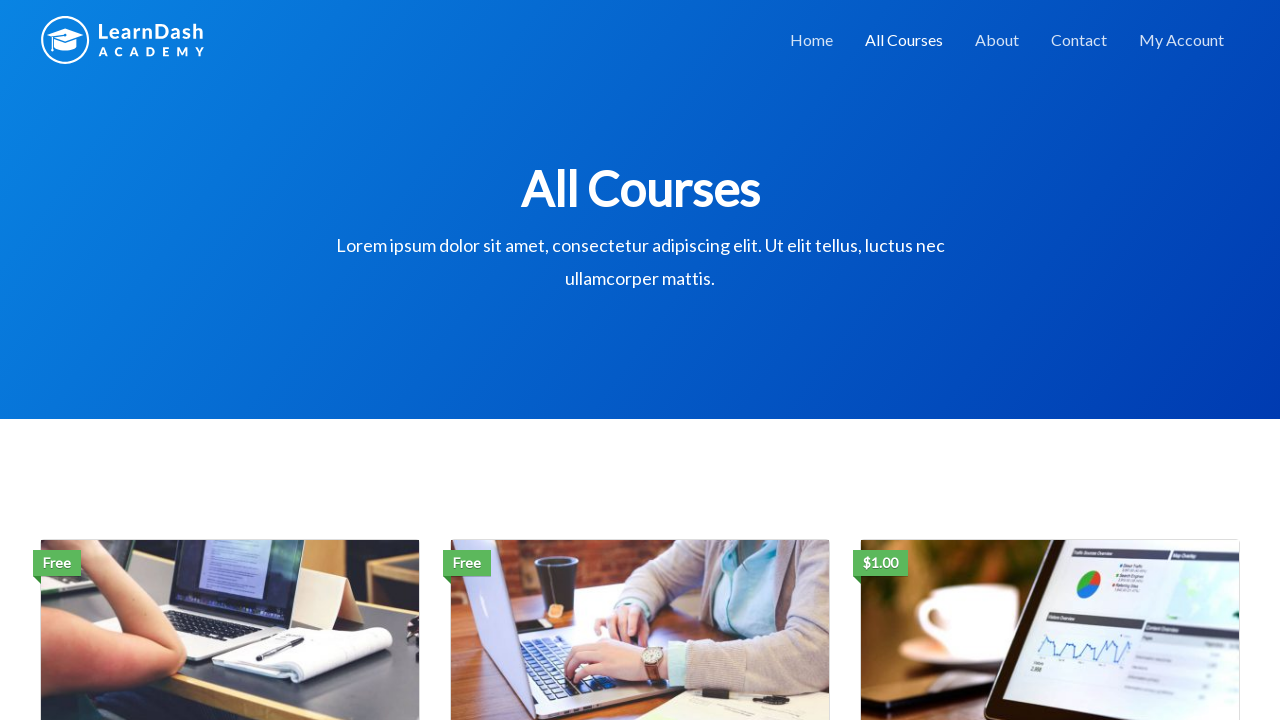

Course title elements (.entry-title) are visible
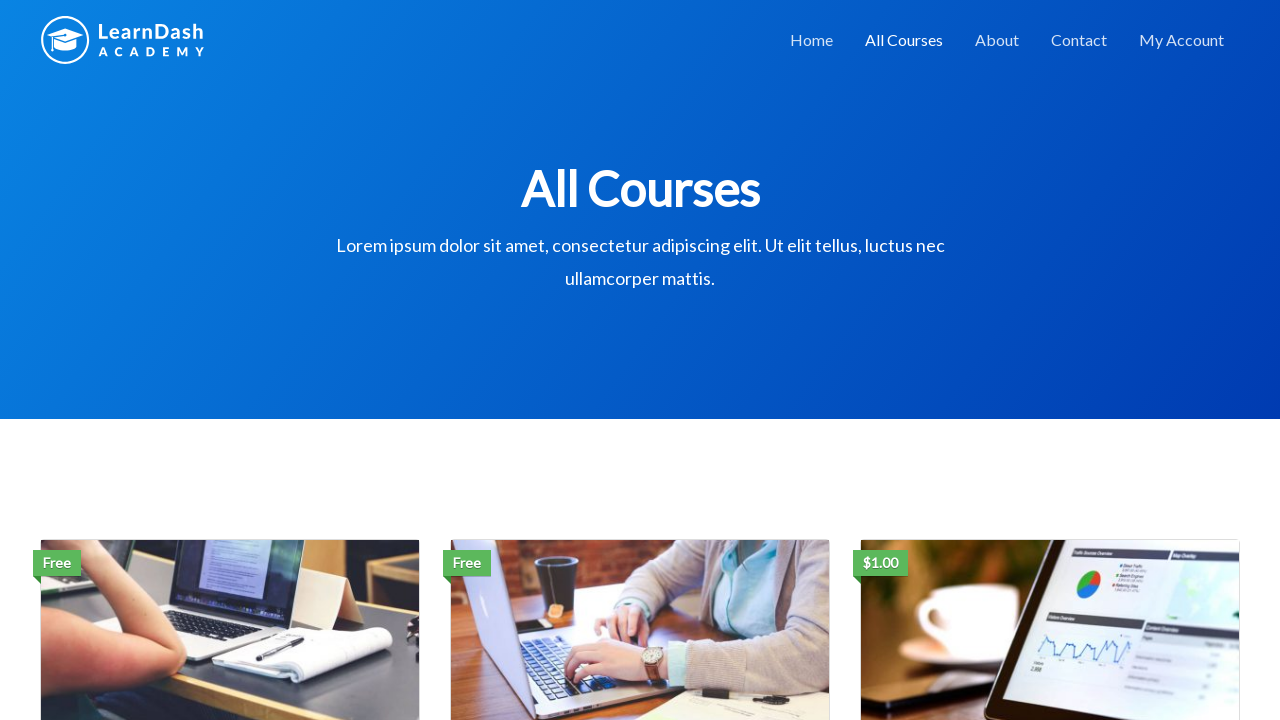

Retrieved all course title elements
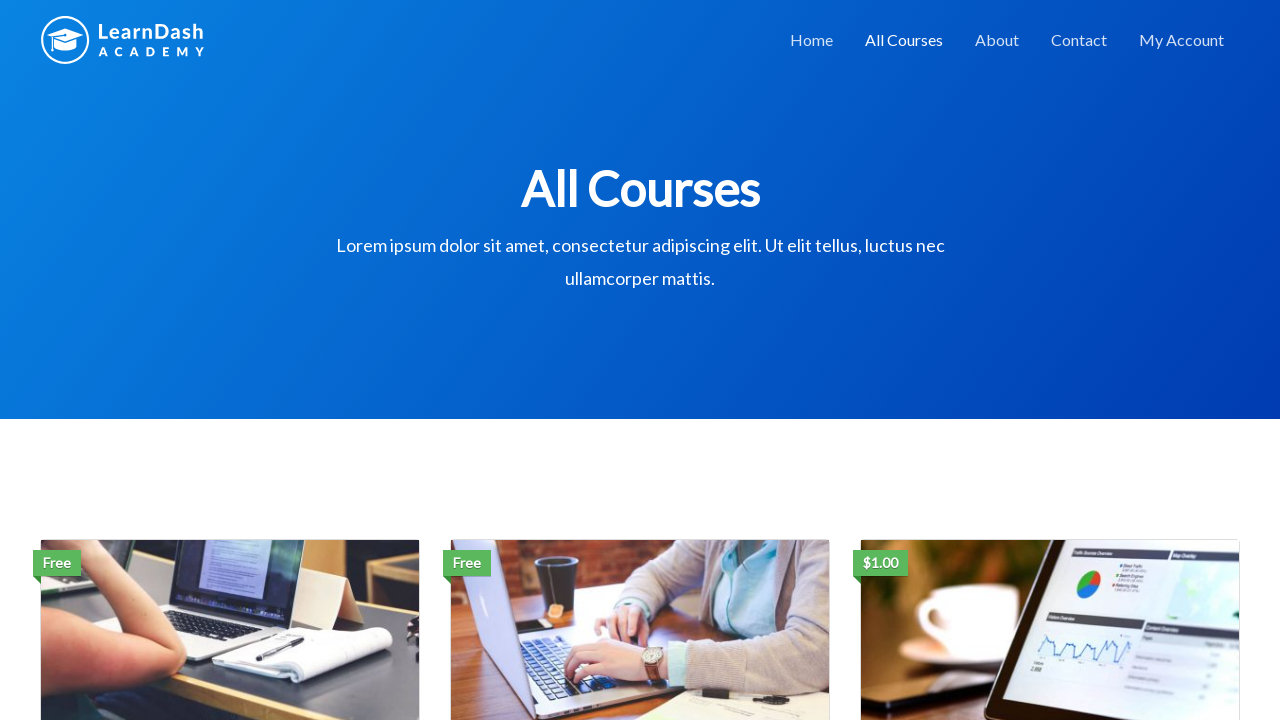

Verified exactly 3 courses are displayed
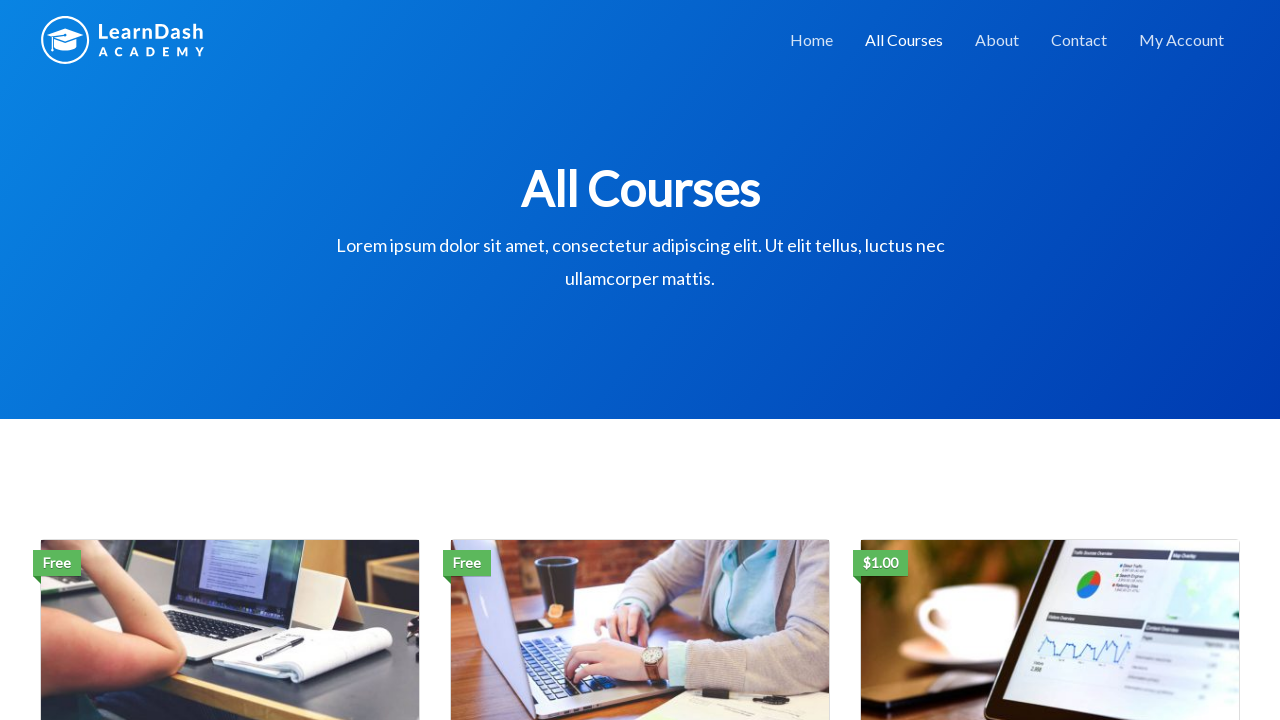

Verified first course name is 'Social Media Marketing'
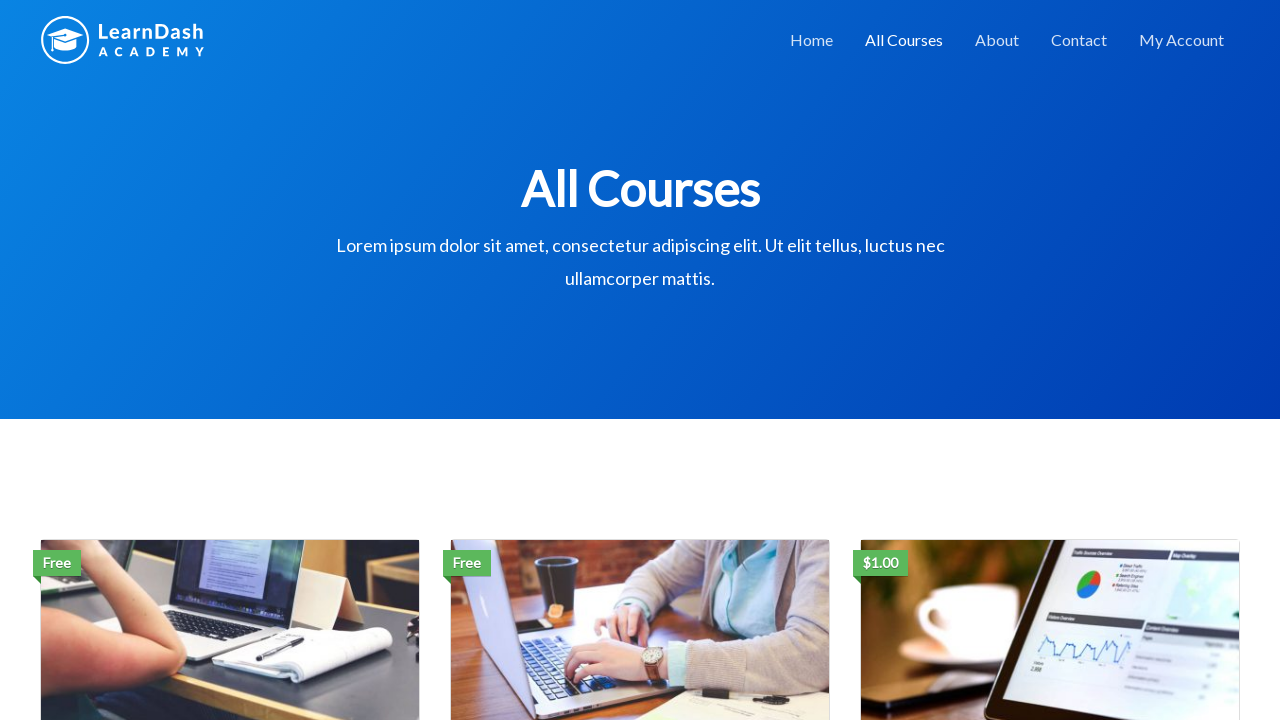

Verified second course name is 'Email Marketing Strategies'
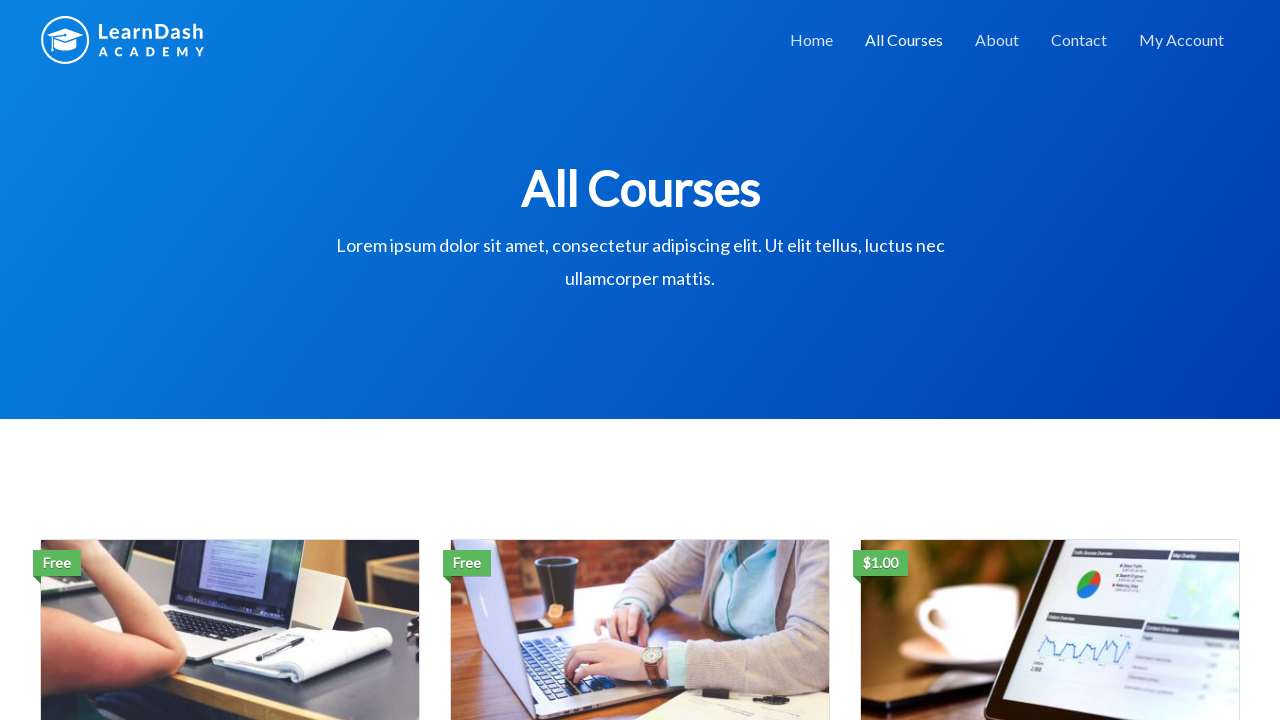

Verified third course name is 'Content Marketing'
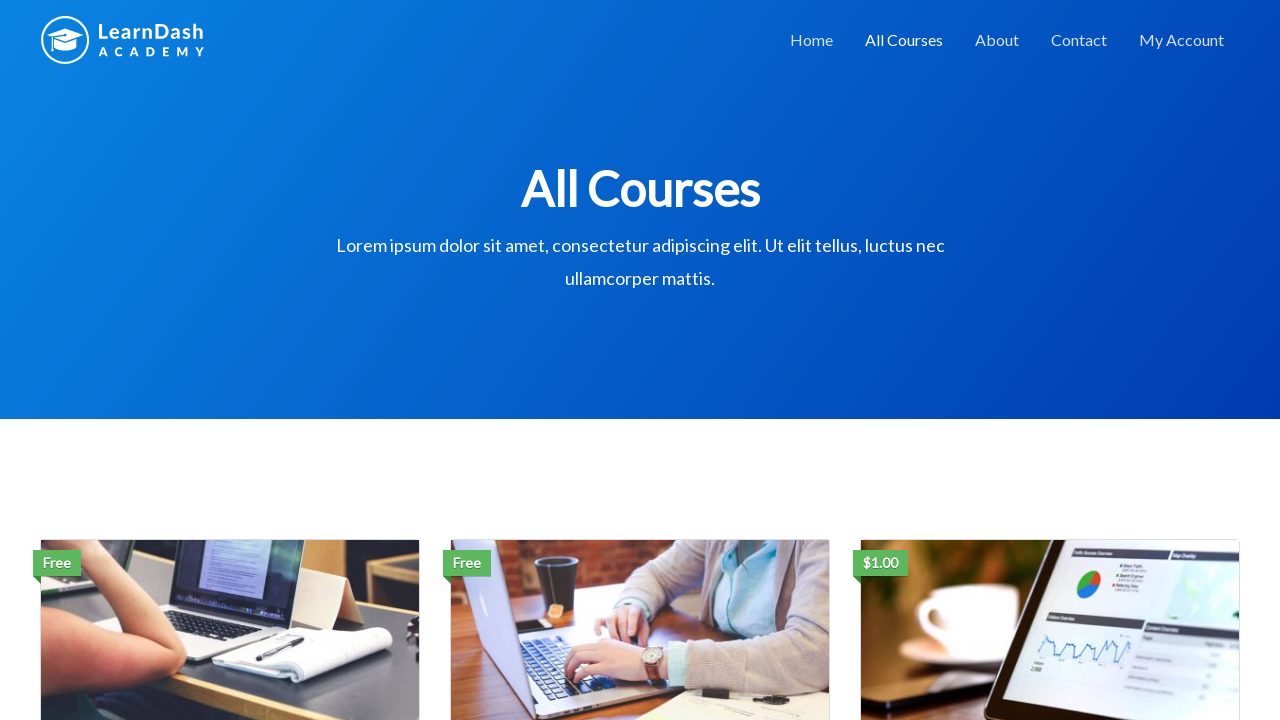

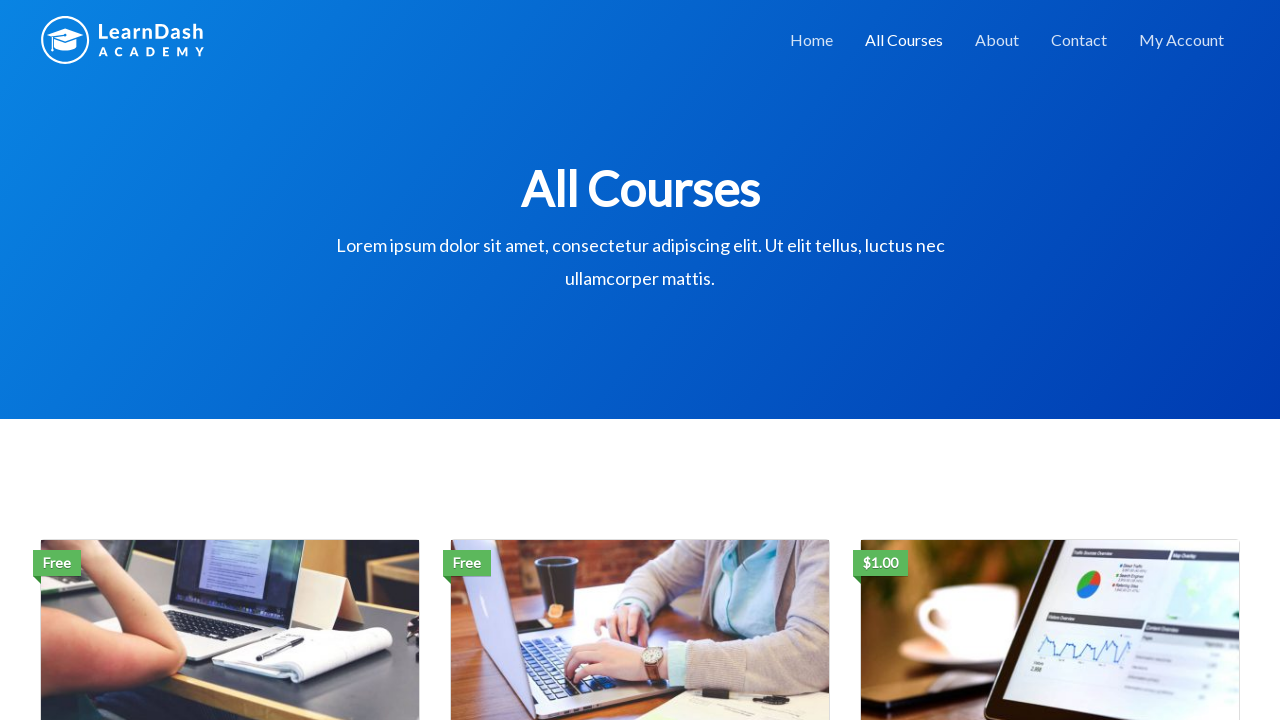